Tests drag and drop functionality by dragging a draggable element onto a droppable target on the jQuery UI demo page

Starting URL: https://jqueryui.com/resources/demos/droppable/default.html

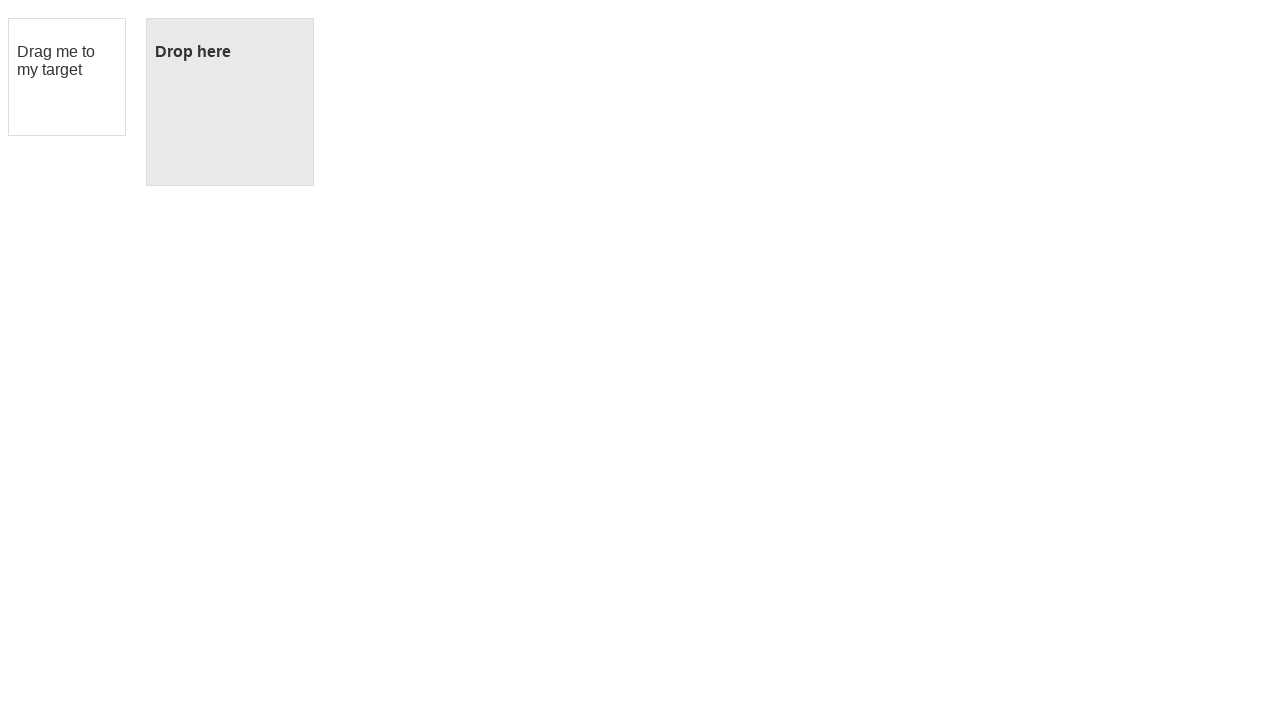

Waited for draggable element to be visible
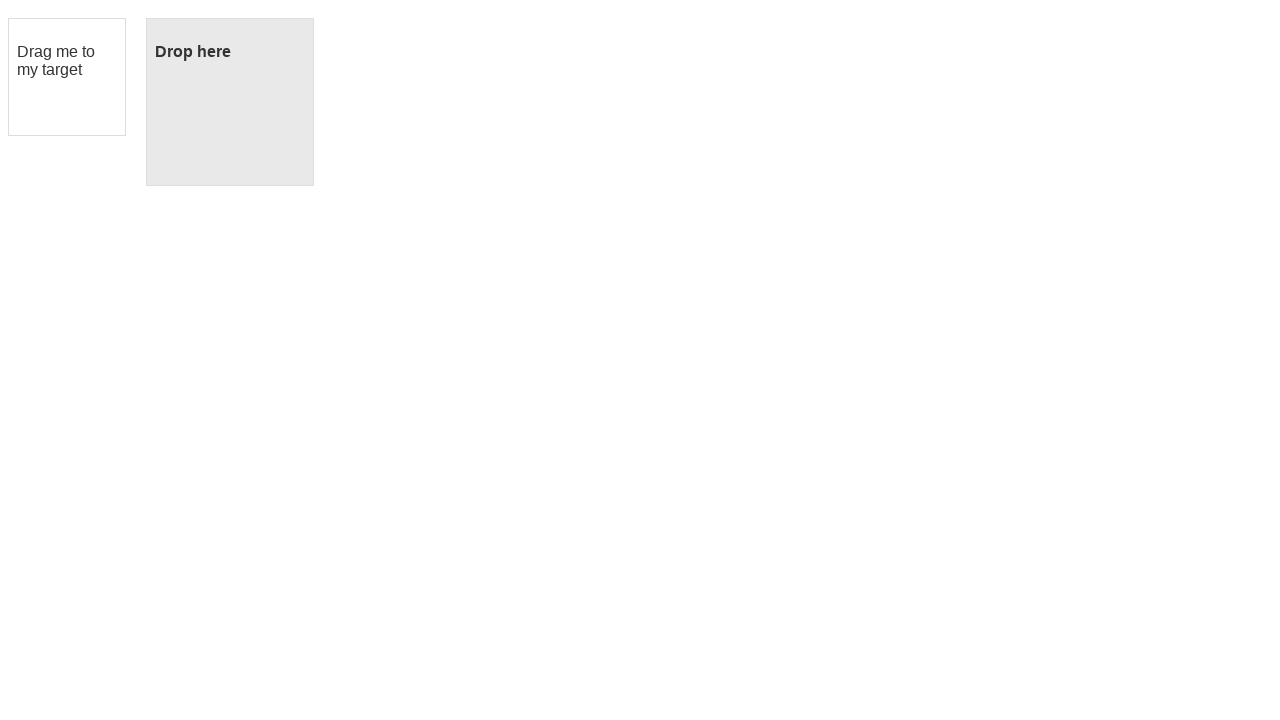

Waited for droppable target to be visible
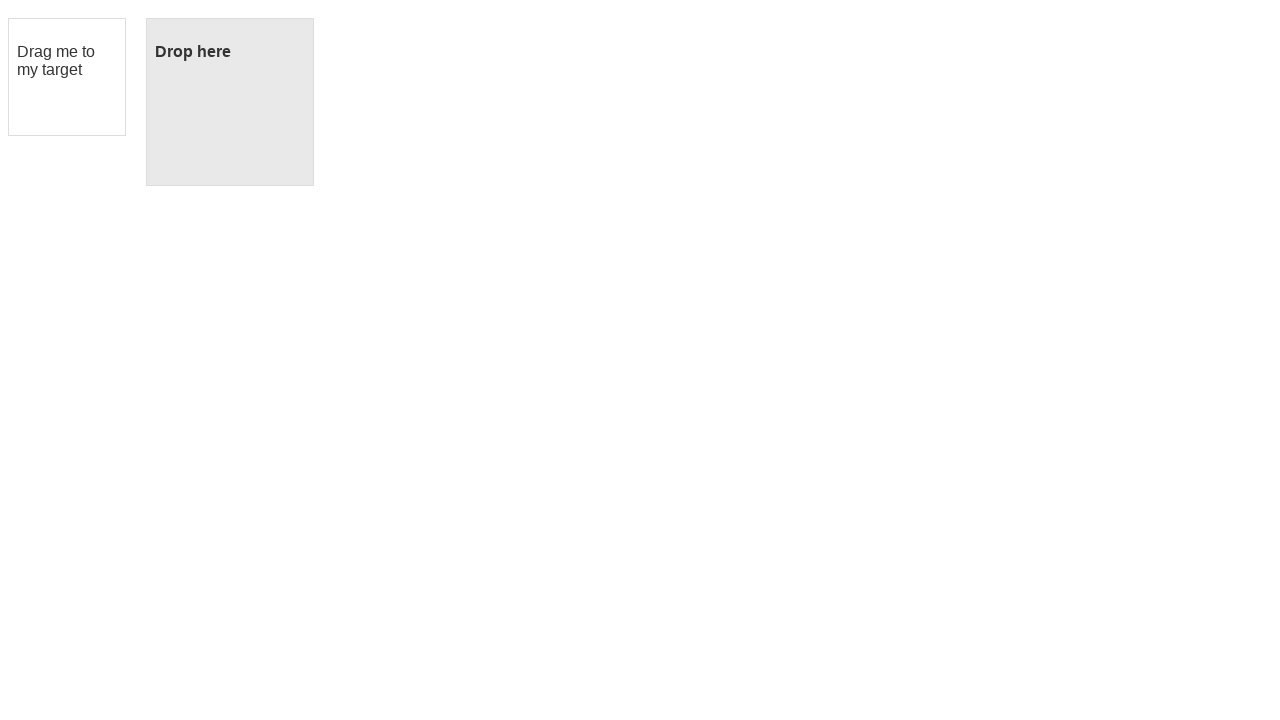

Dragged draggable element onto droppable target at (230, 102)
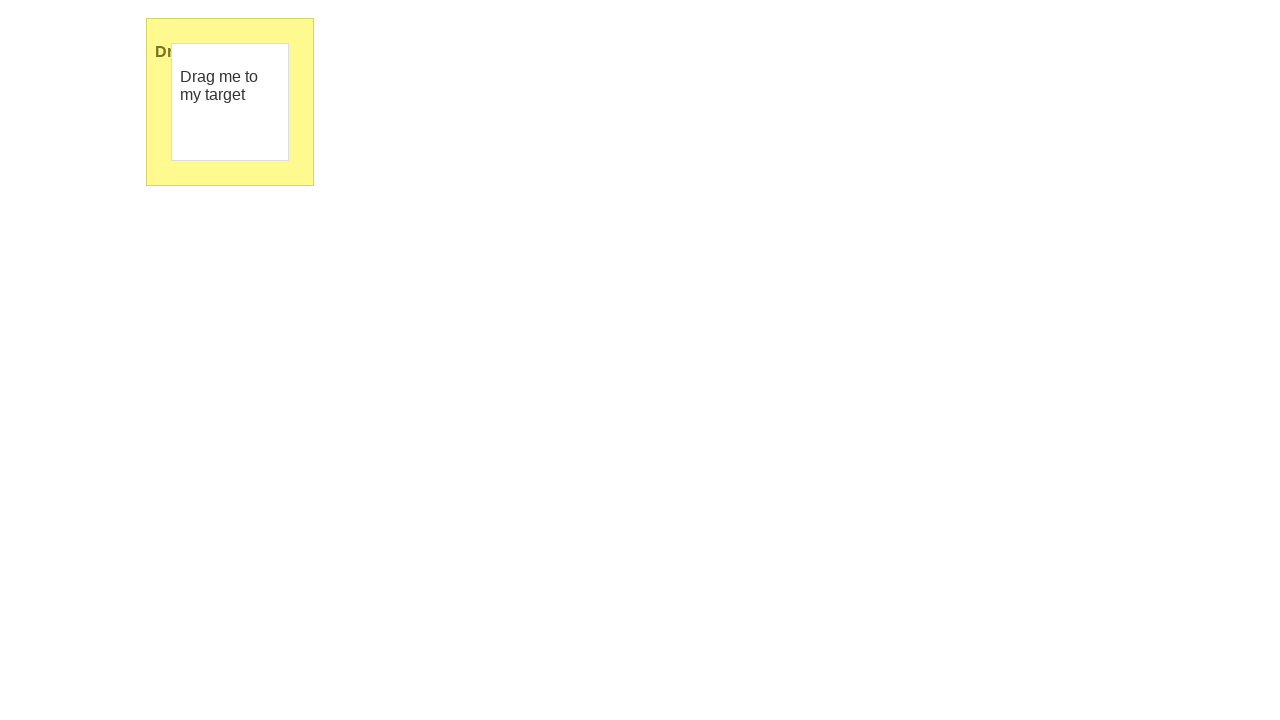

Waited 1 second to observe drag and drop result
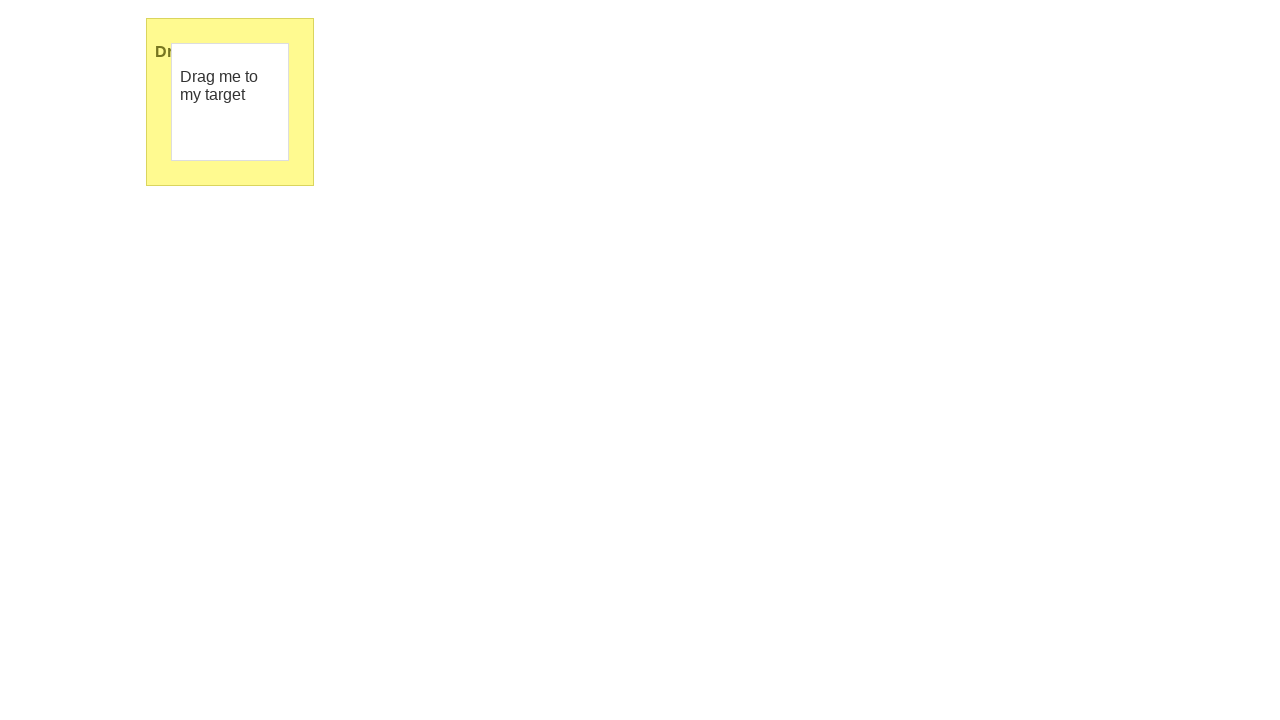

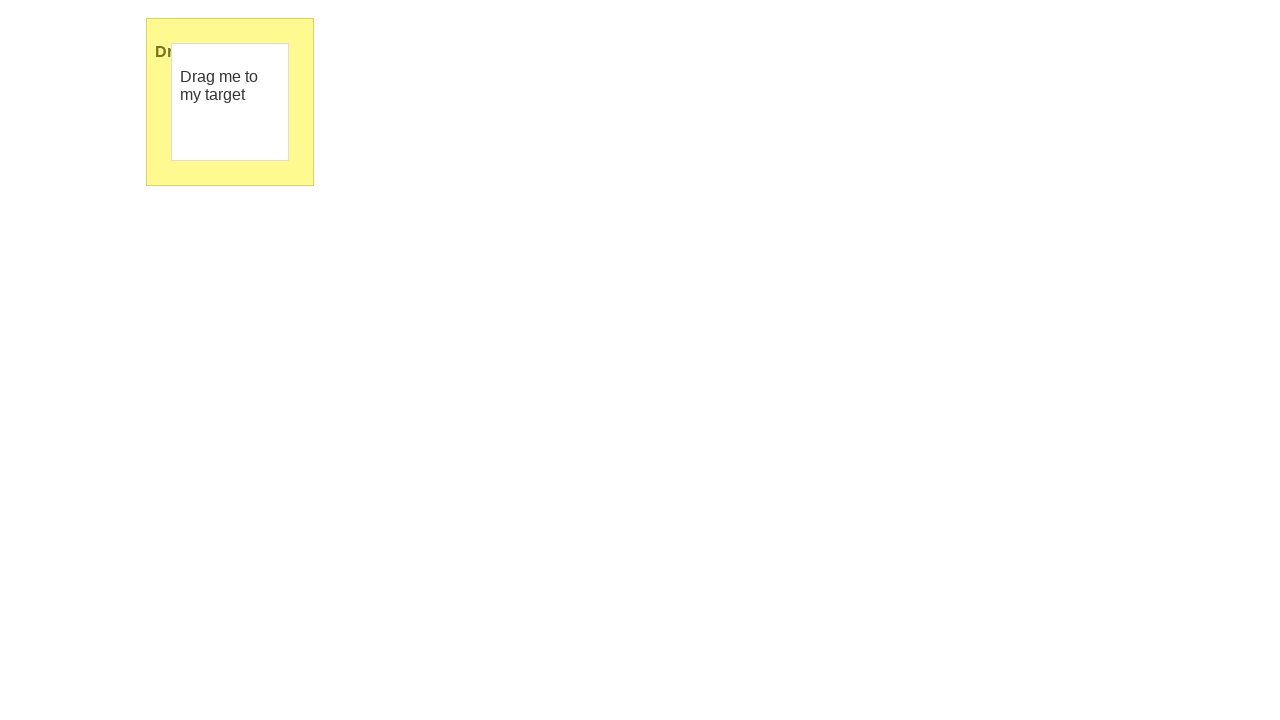